Tests the MoMo developer documentation site by locating the search input field and entering a search query for "payment"

Starting URL: https://developers.momo.vn/v2/#/

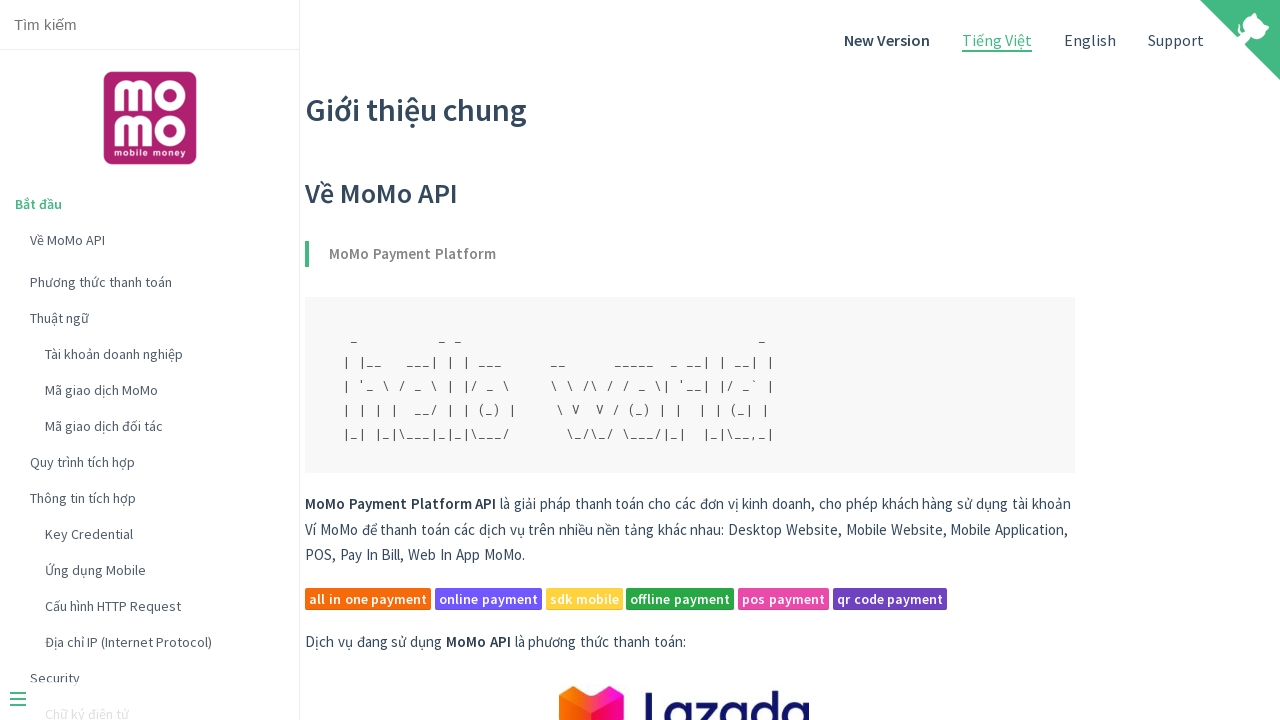

Search input field loaded on MoMo developer documentation site
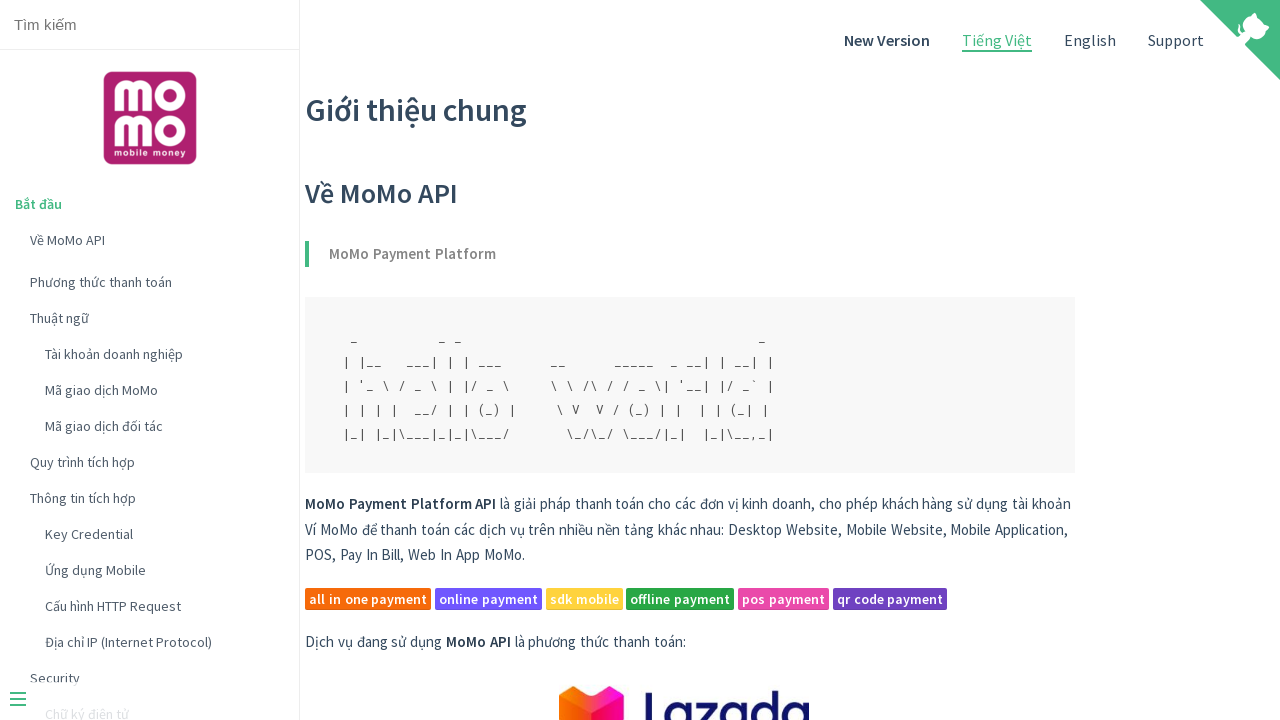

Entered 'payment' search query in the search input field on //main/aside/div[1]/div[1]/input
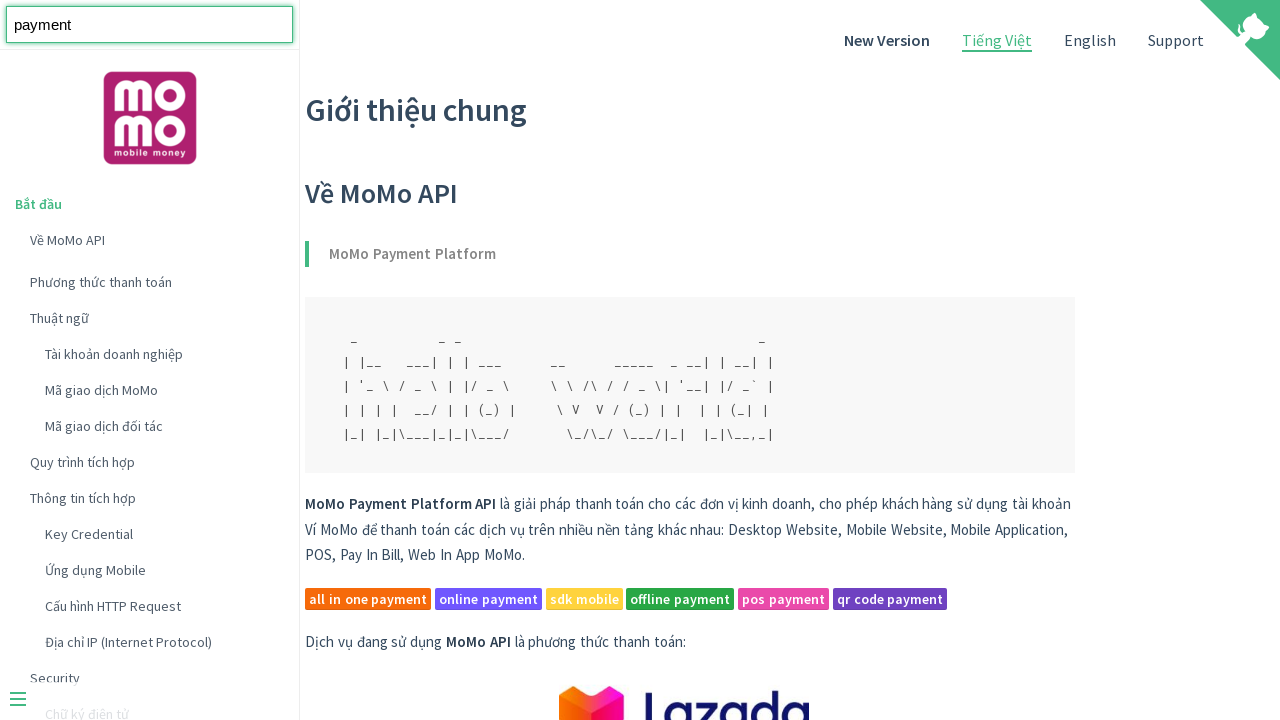

Waited 1 second for search results to process
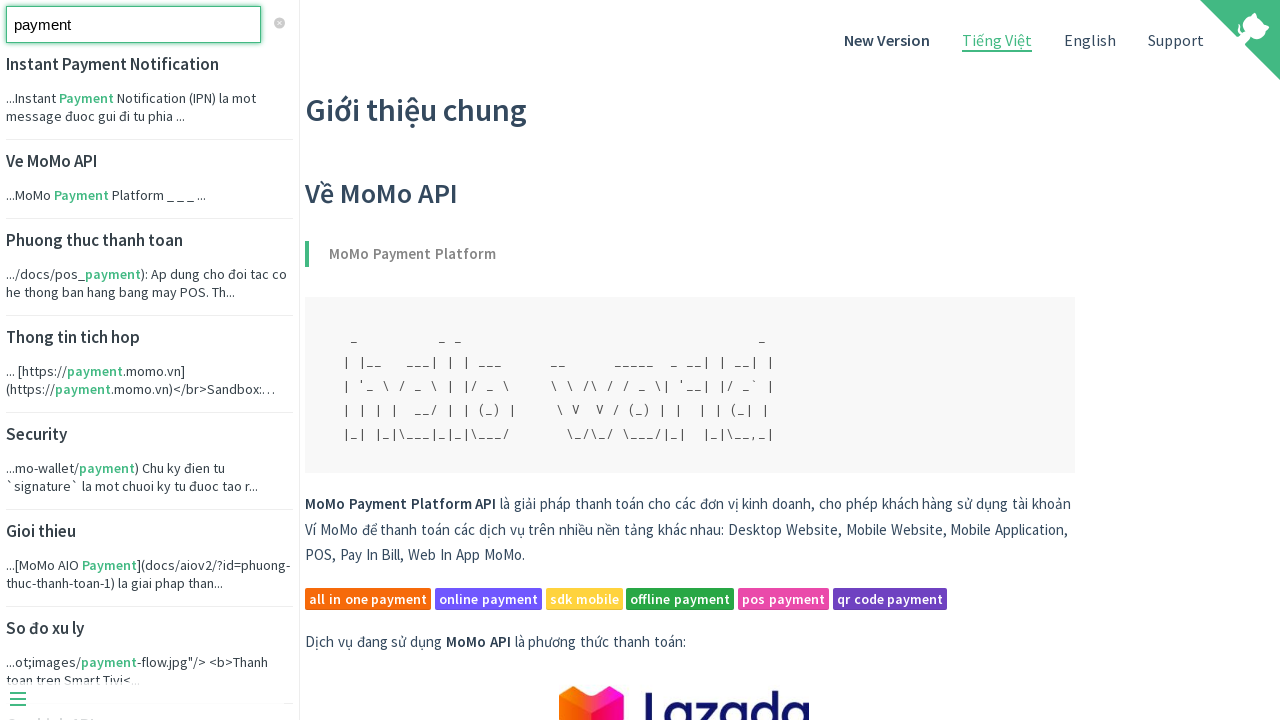

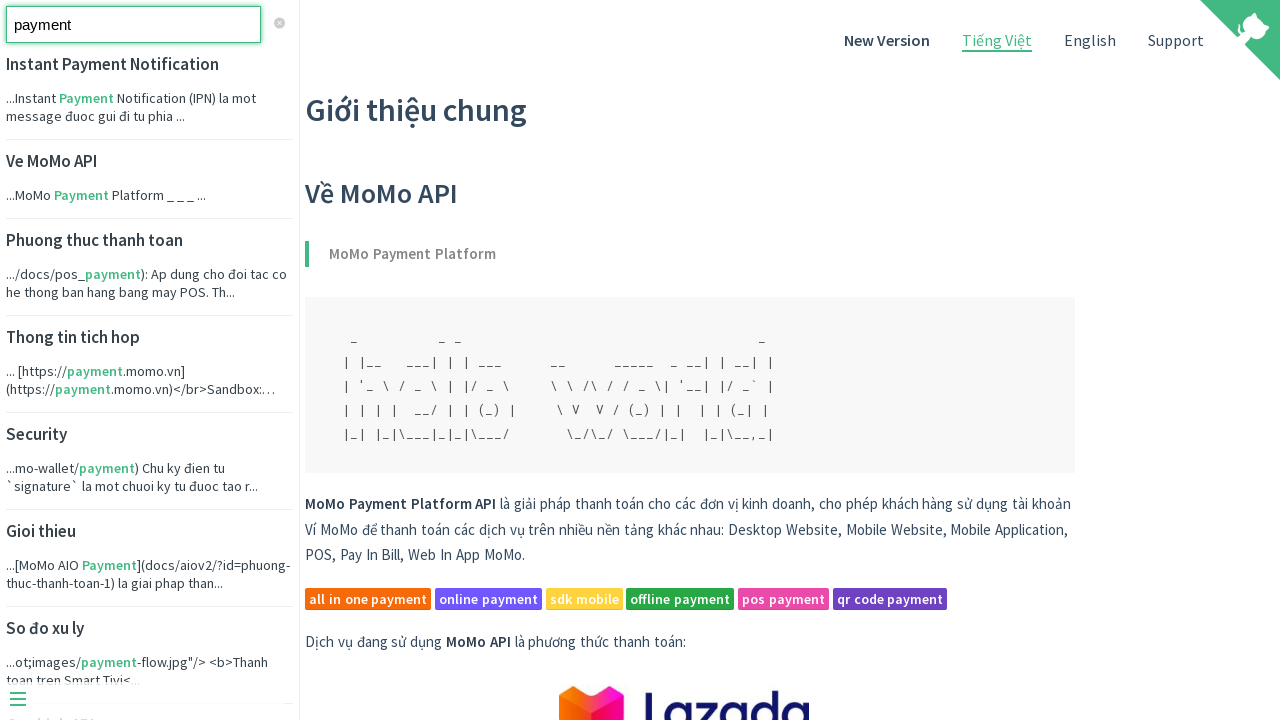